Tests browser alert handling by clicking a button that triggers an alert and then accepting/dismissing the alert dialog

Starting URL: https://testpages.herokuapp.com/styled/alerts/alert-test.html

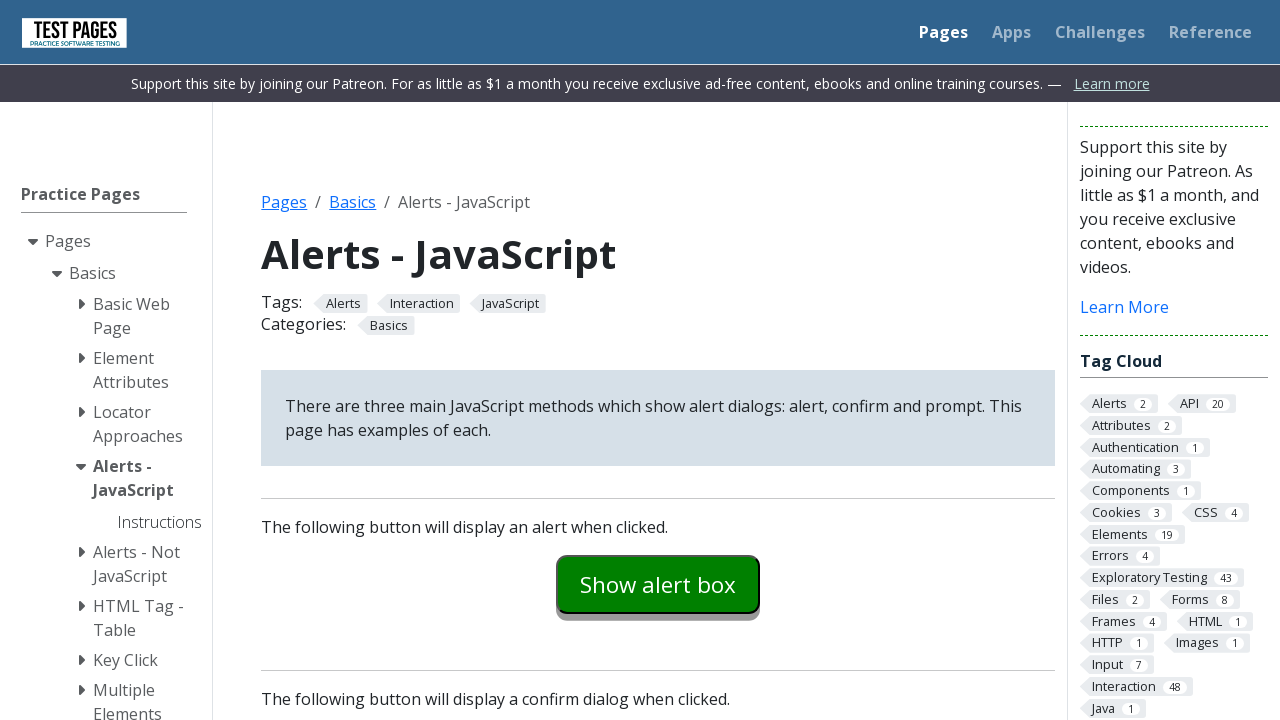

Clicked button to trigger alert dialog at (658, 584) on #alertexamples
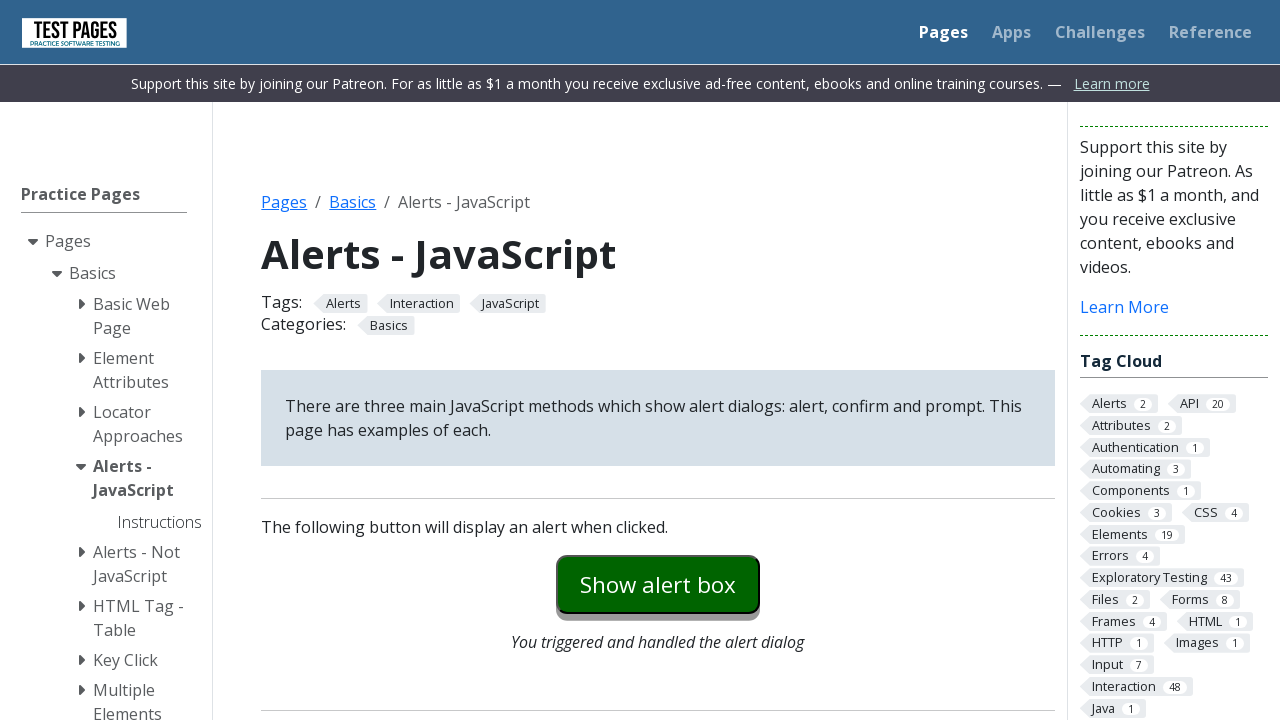

Set up dialog handler to accept alerts
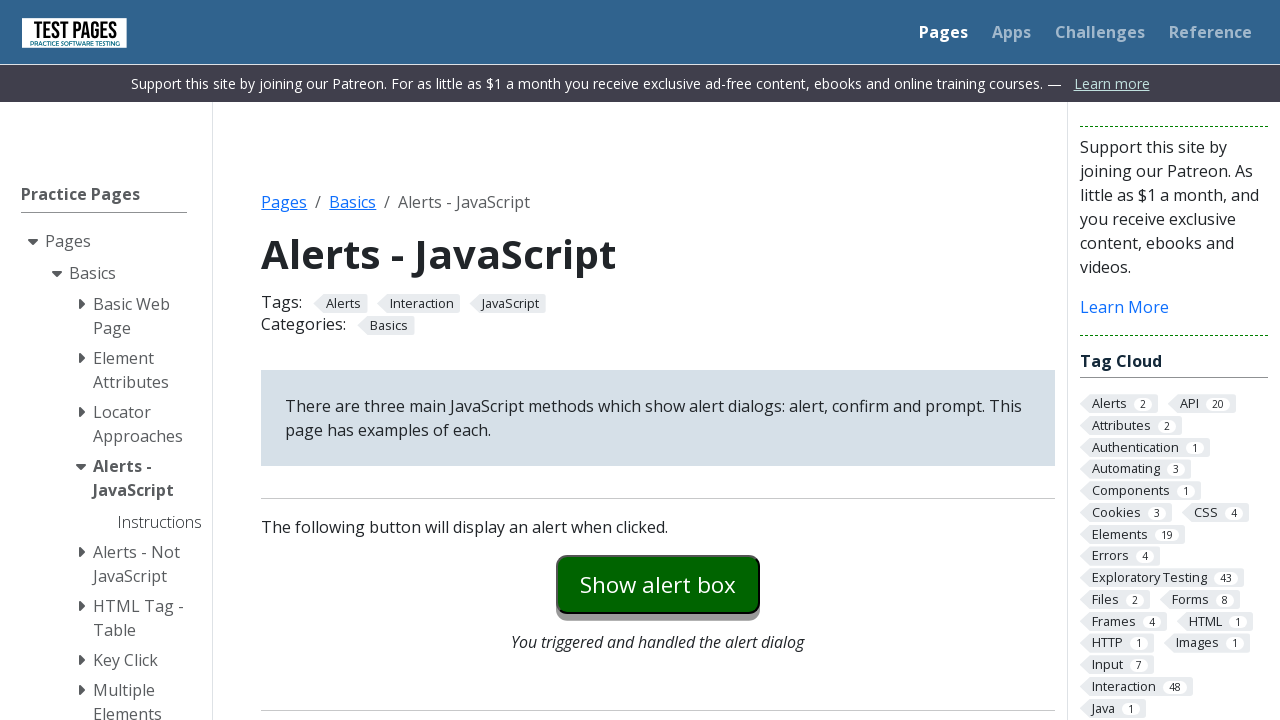

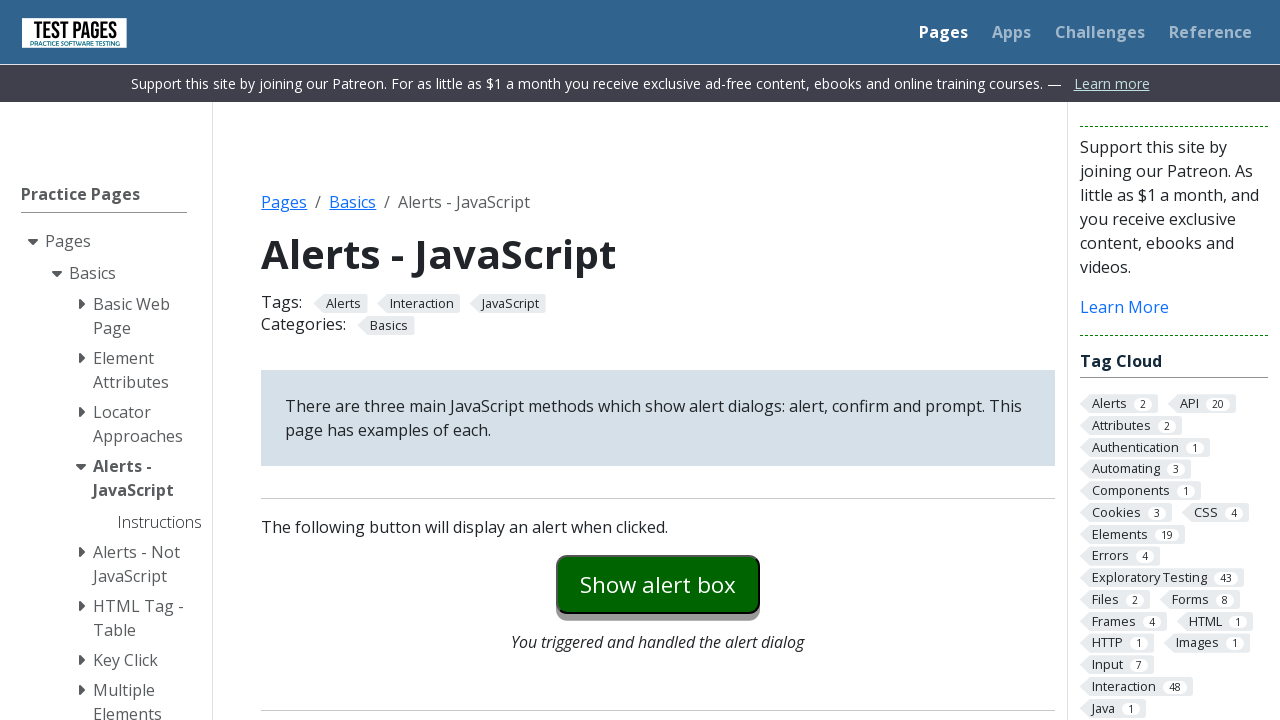